Tests a form submission by filling in first name, last name, and email fields, then clicking the submit button

Starting URL: http://secure-retreat-92358.herokuapp.com/

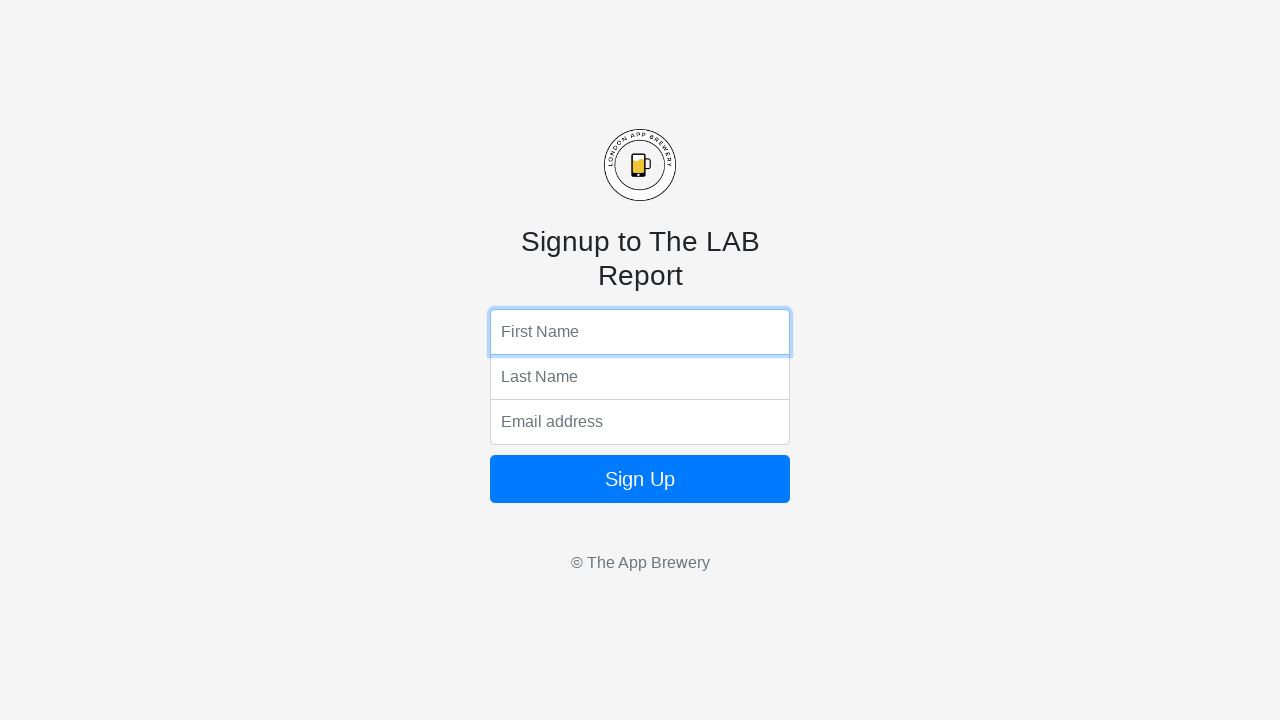

Filled first name field with 'Jennifer' on input[name='fName']
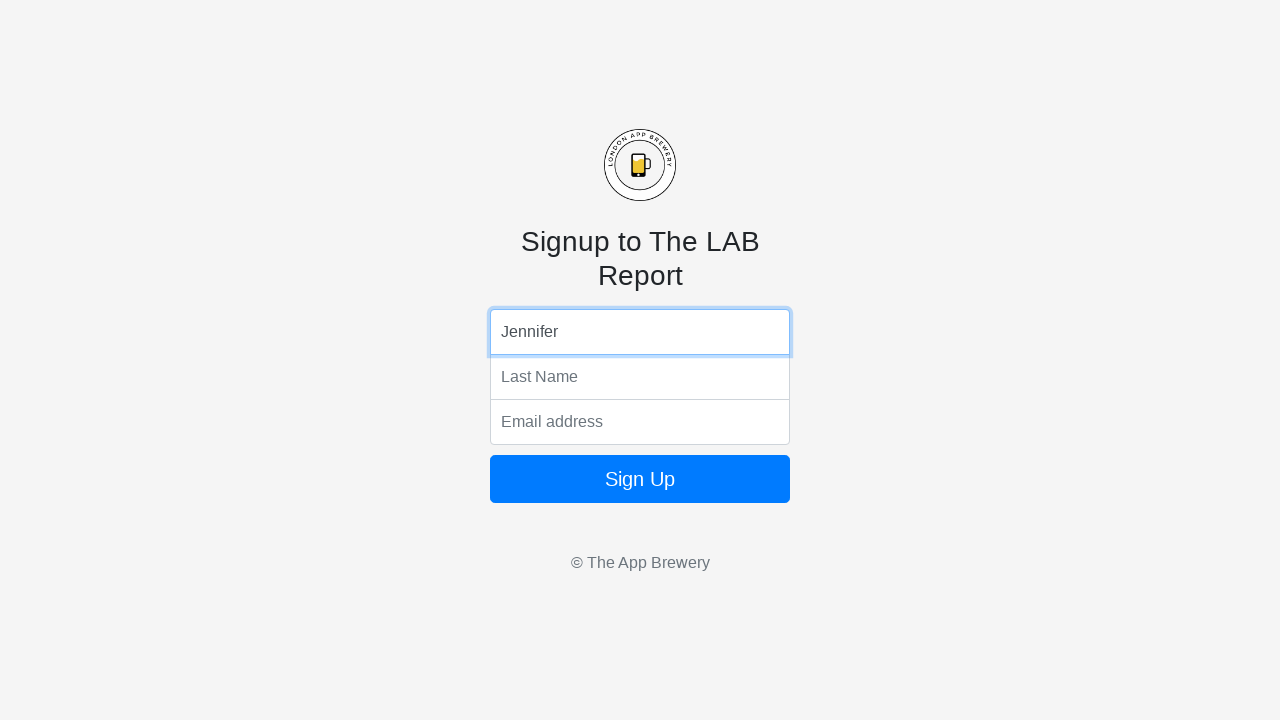

Filled last name field with 'Rodriguez' on input[name='lName']
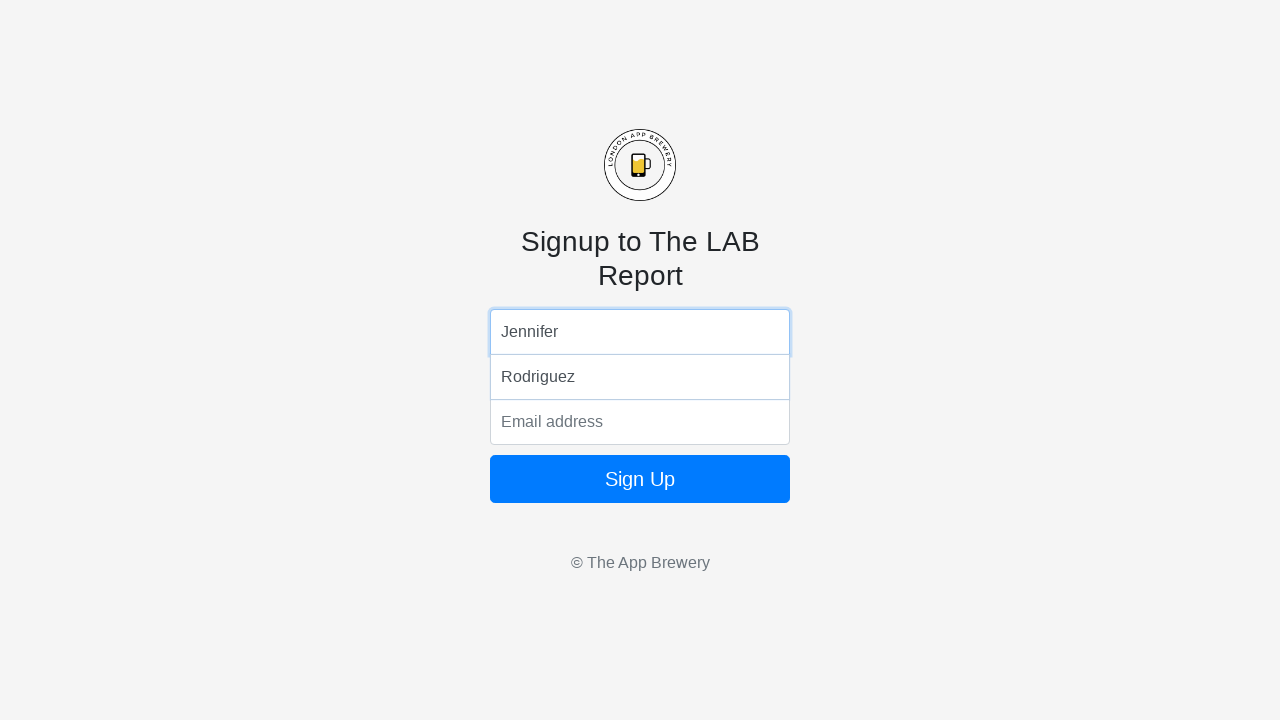

Filled email field with 'jennifer.rodriguez@example.com' on input[name='email']
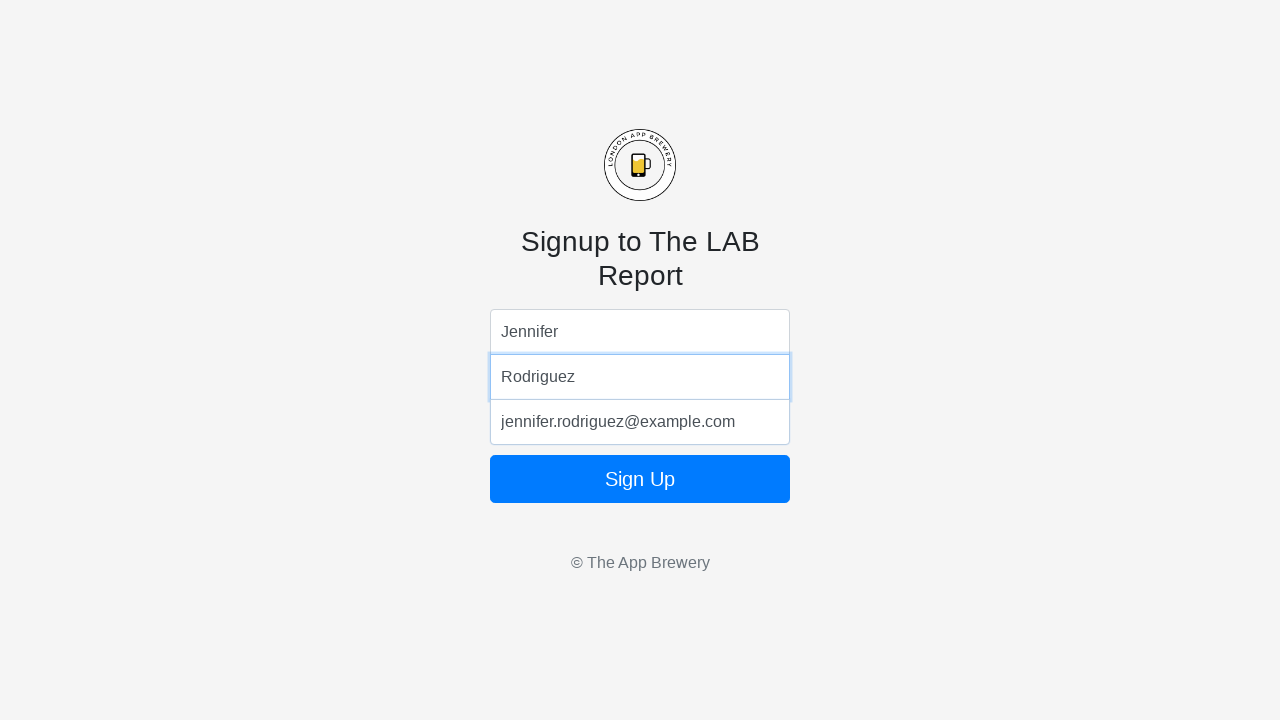

Clicked form submit button at (640, 479) on form button
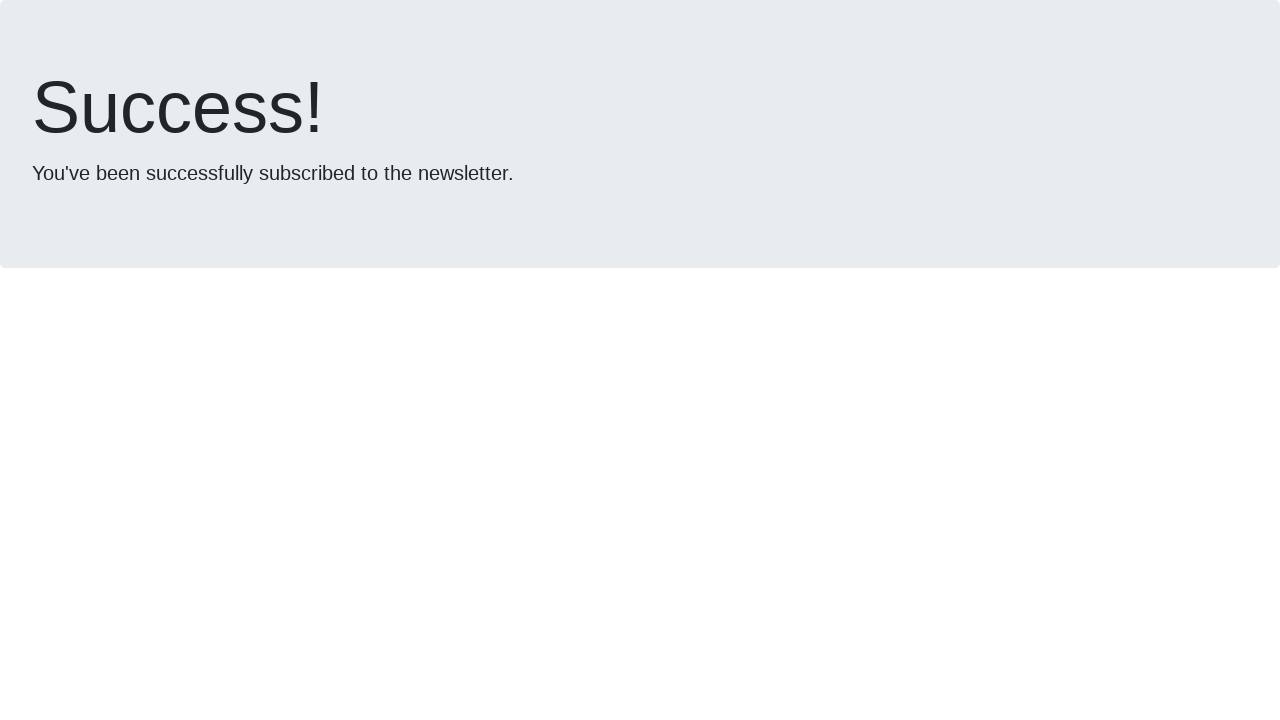

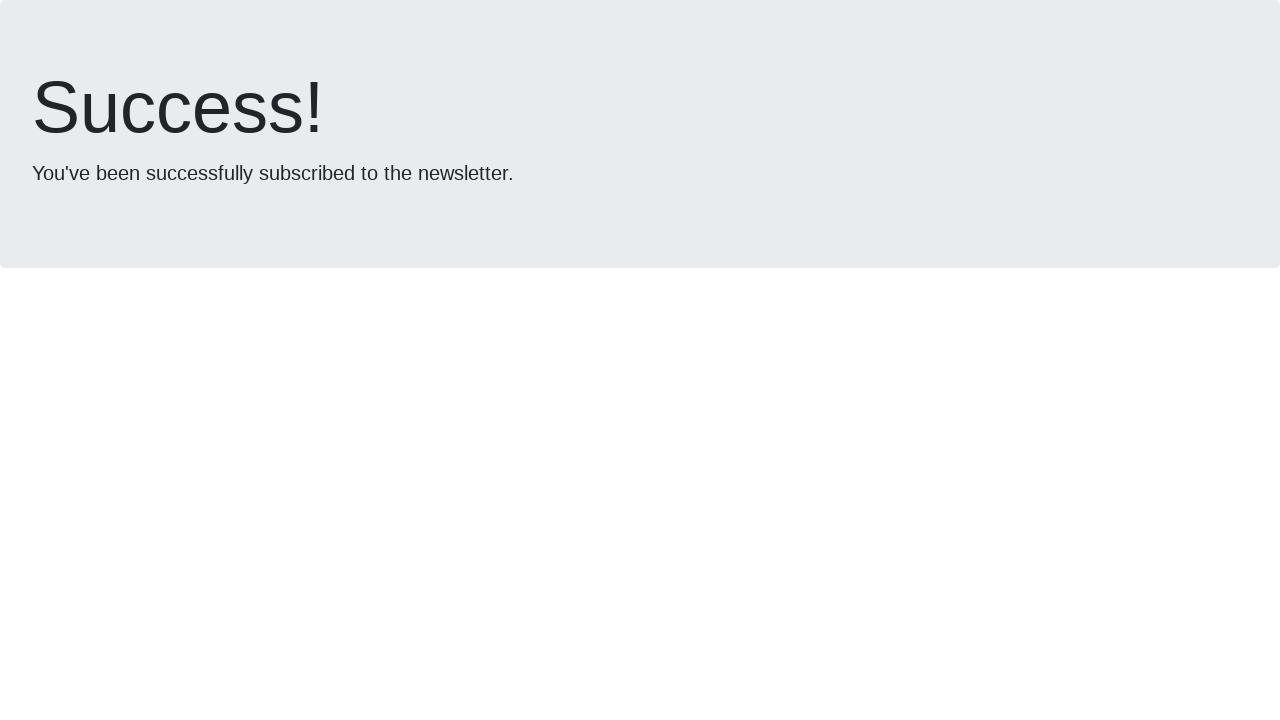